Tests adding todo items by filling the input field and pressing Enter, then verifying the items appear in the list.

Starting URL: https://demo.playwright.dev/todomvc

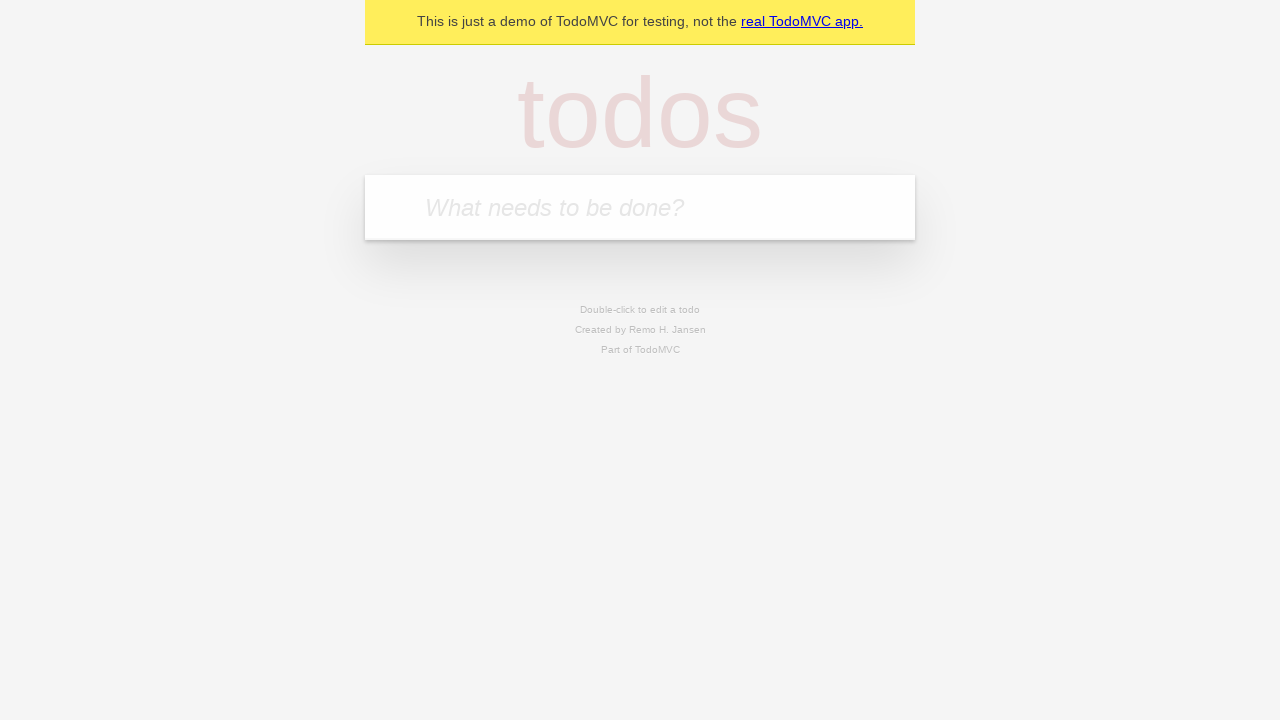

Filled todo input field with 'buy some cheese' on internal:attr=[placeholder="What needs to be done?"i]
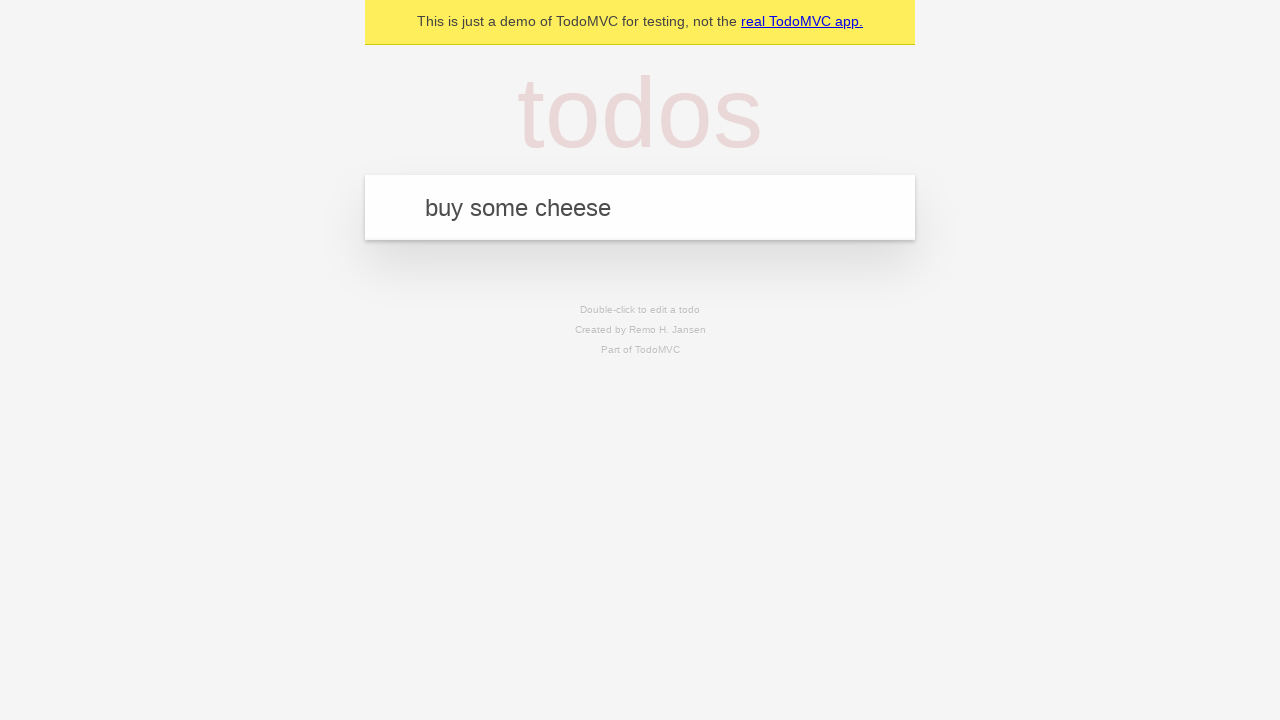

Pressed Enter to add first todo item on internal:attr=[placeholder="What needs to be done?"i]
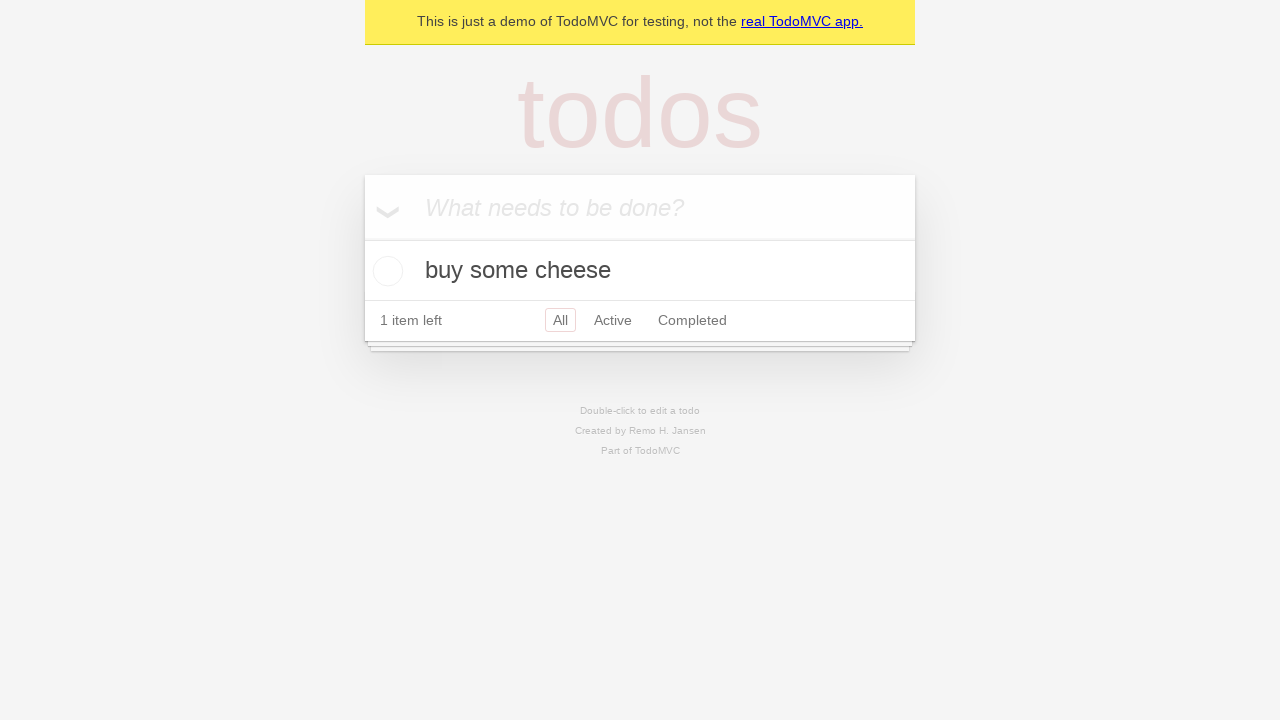

First todo item appeared in the list
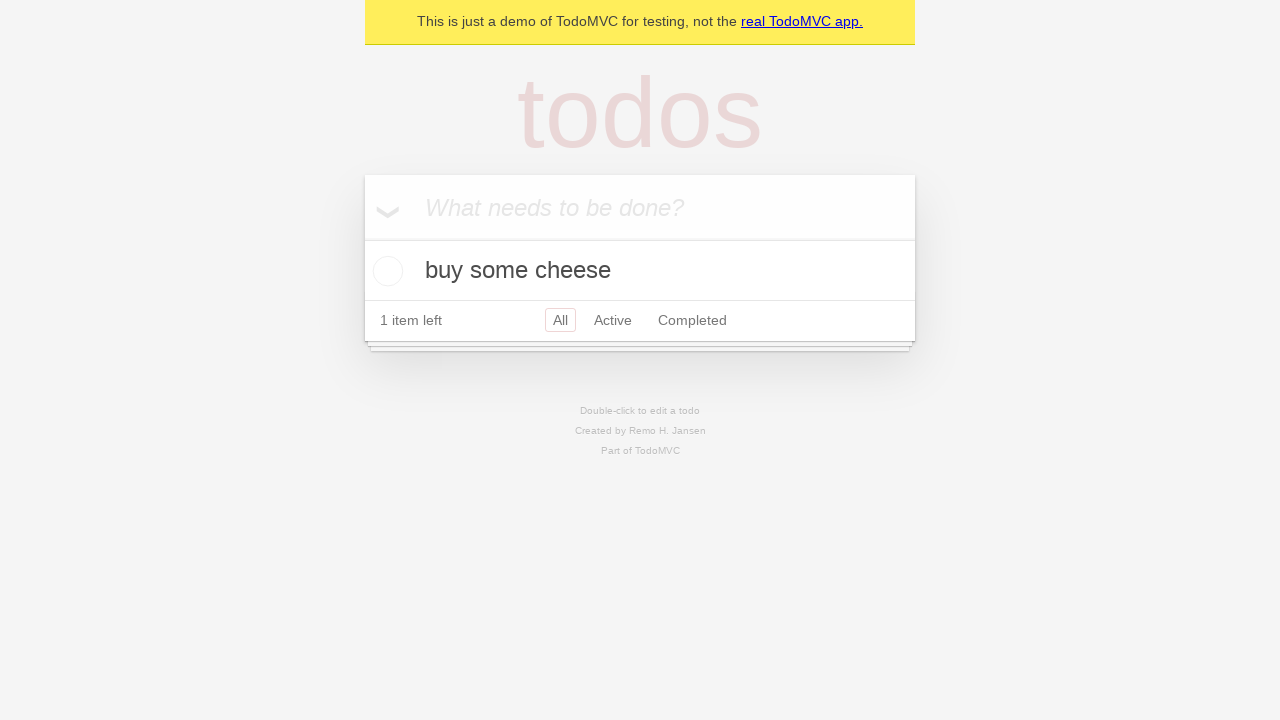

Filled todo input field with 'feed the cat' on internal:attr=[placeholder="What needs to be done?"i]
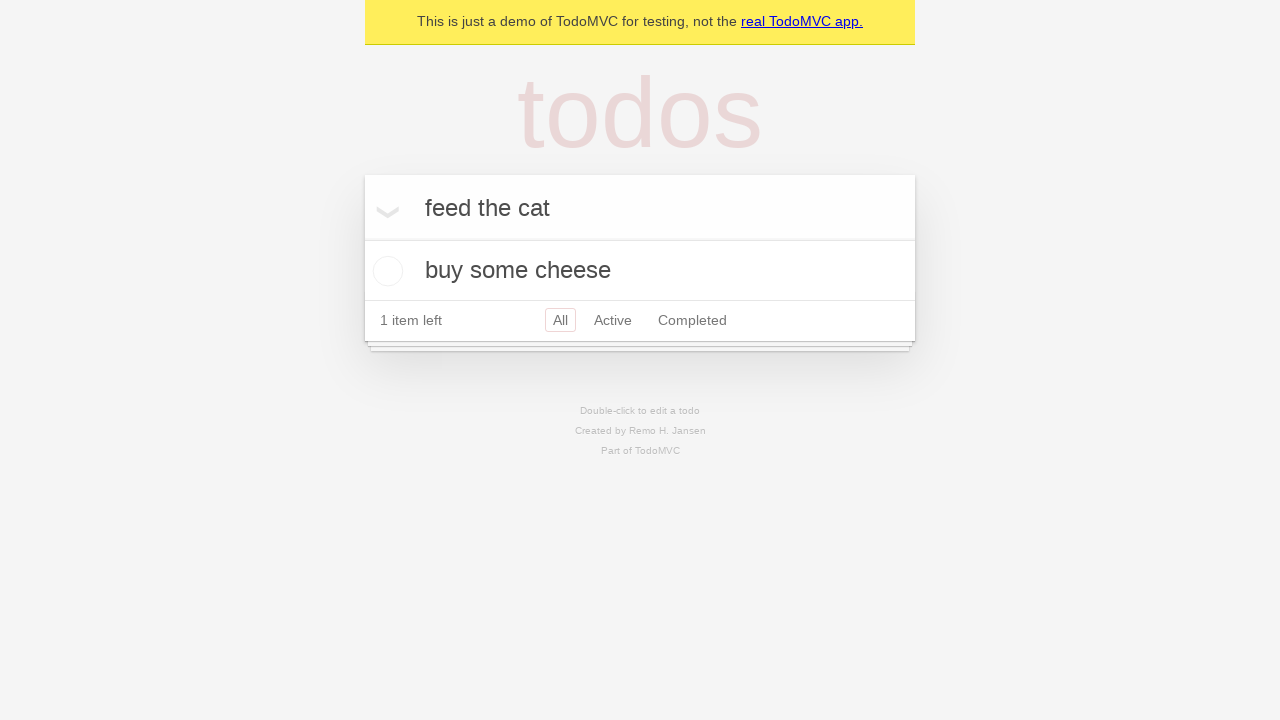

Pressed Enter to add second todo item on internal:attr=[placeholder="What needs to be done?"i]
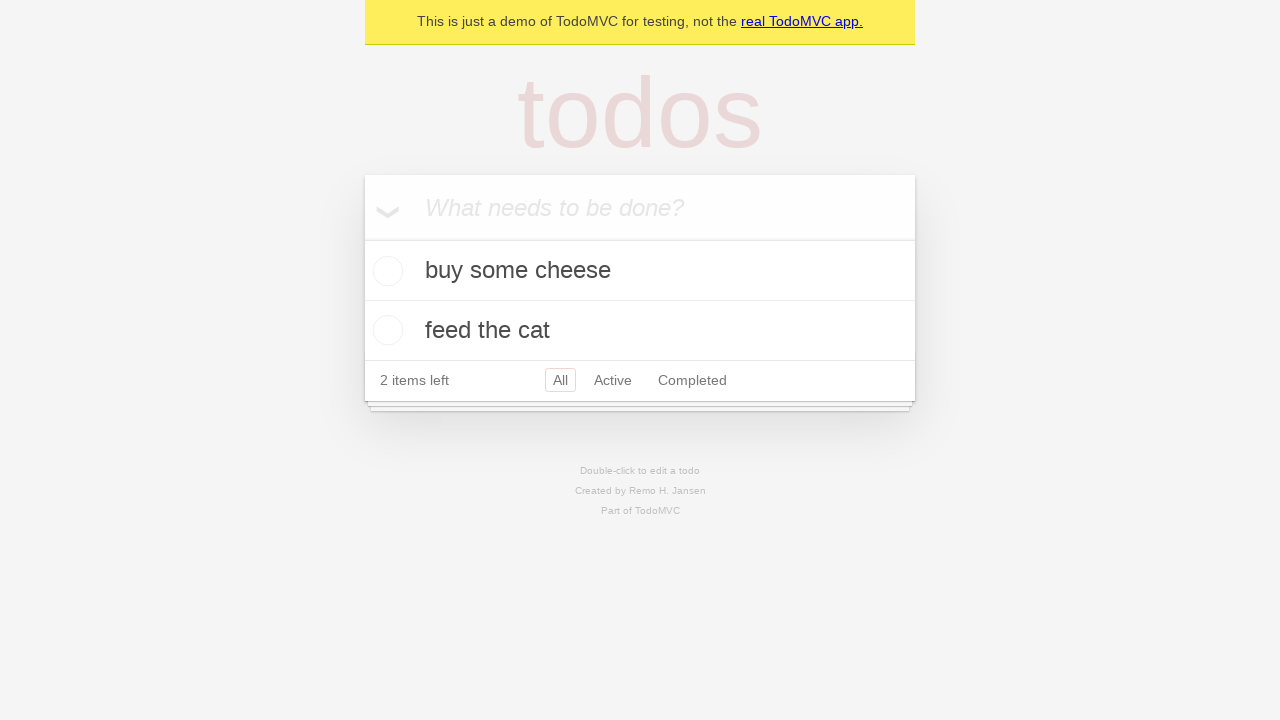

Verified both todo items are stored in localStorage
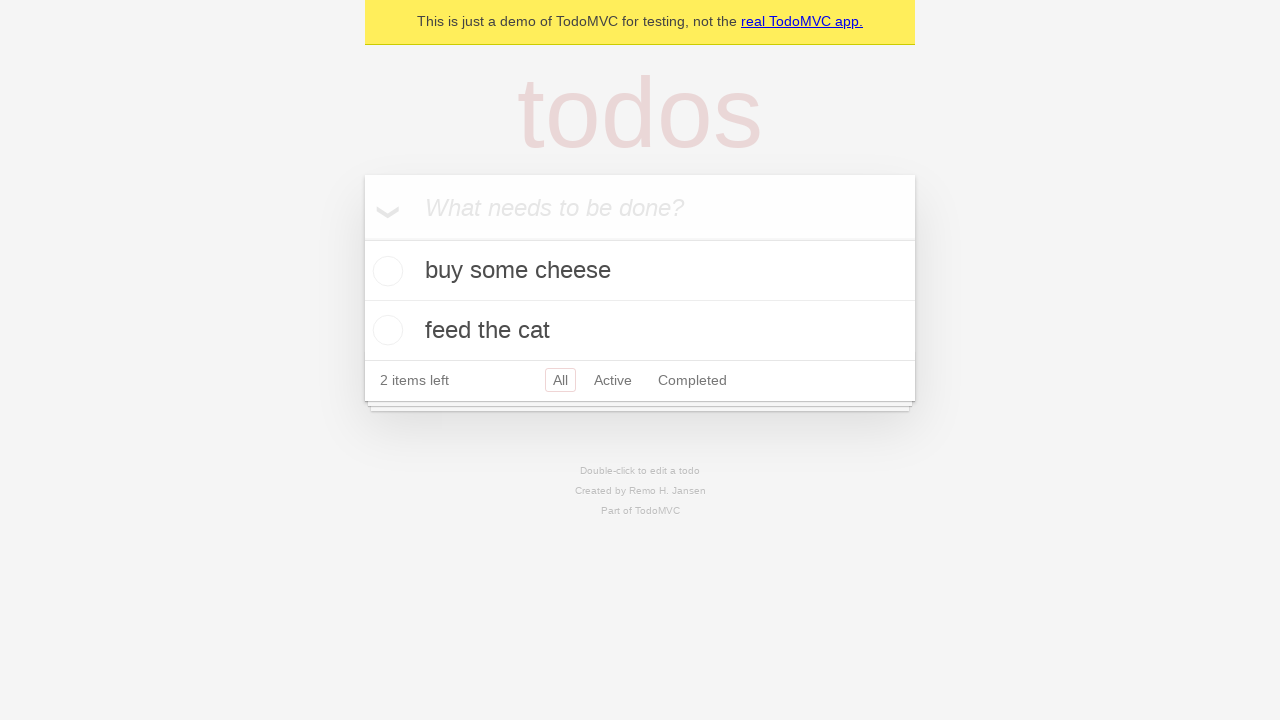

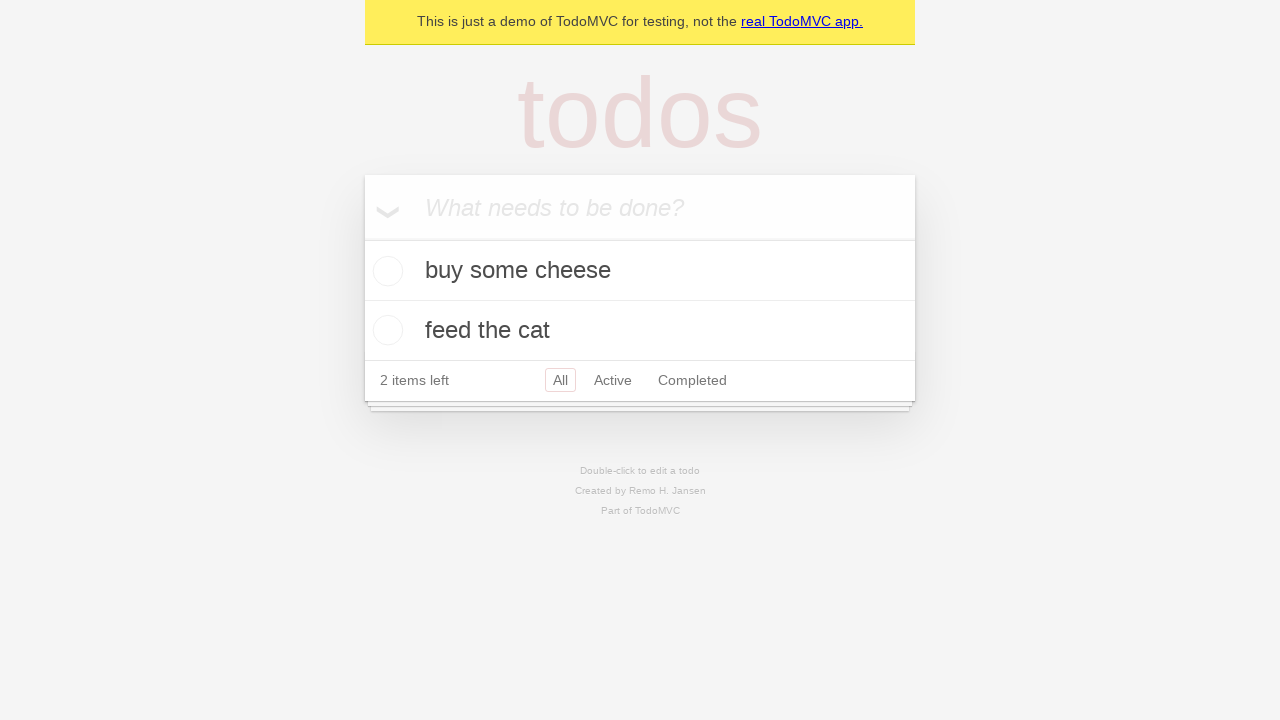